Navigates to time.is website and takes a screenshot of the current time display

Starting URL: https://time.is/

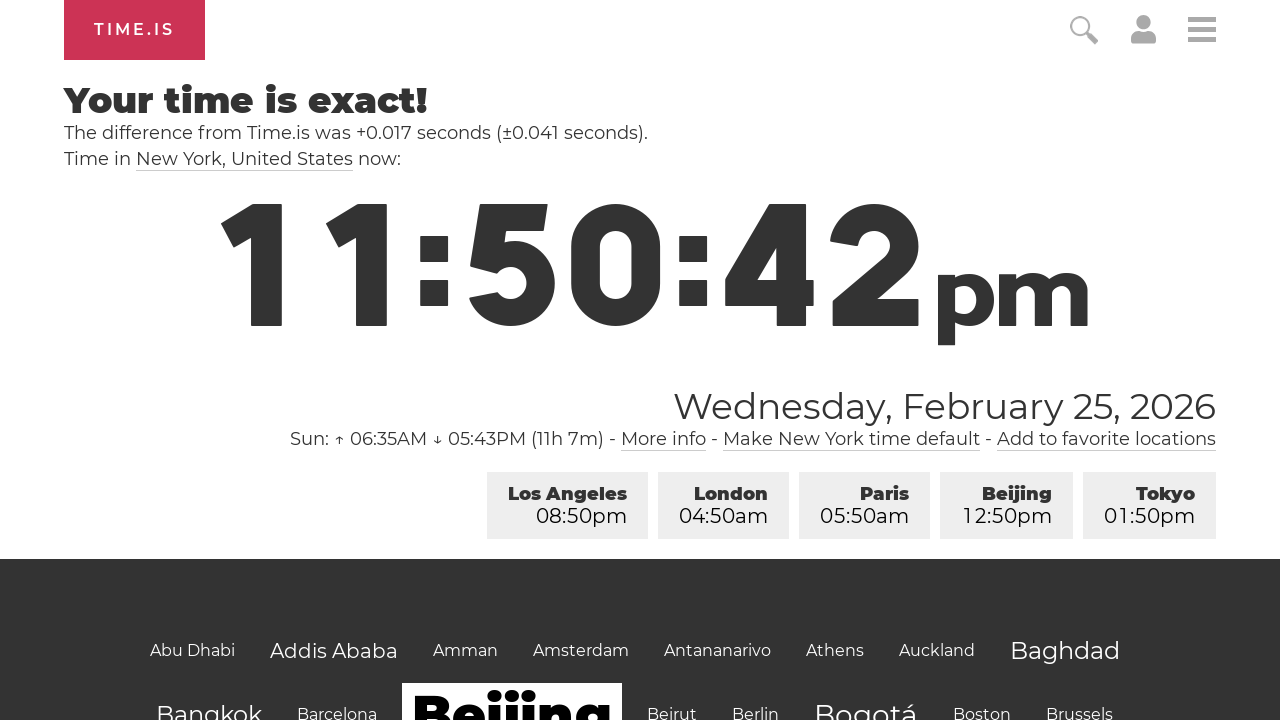

Navigated to https://time.is/
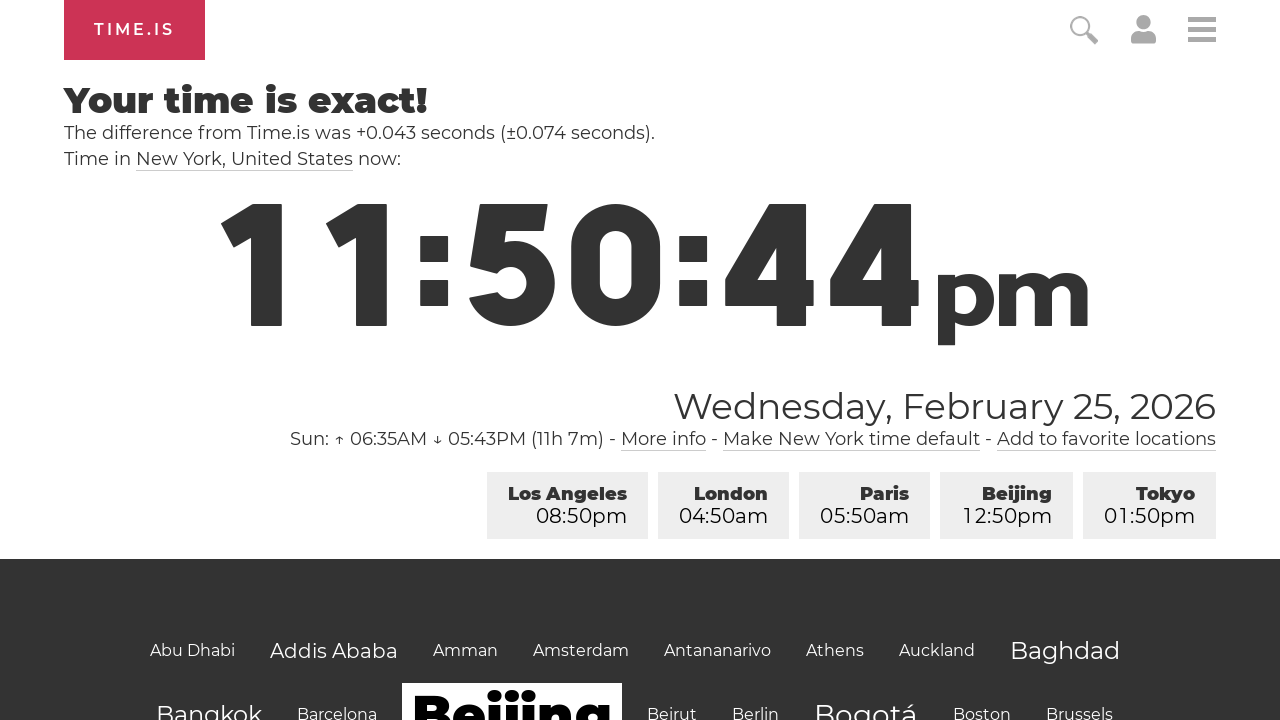

Took screenshot of the current time display
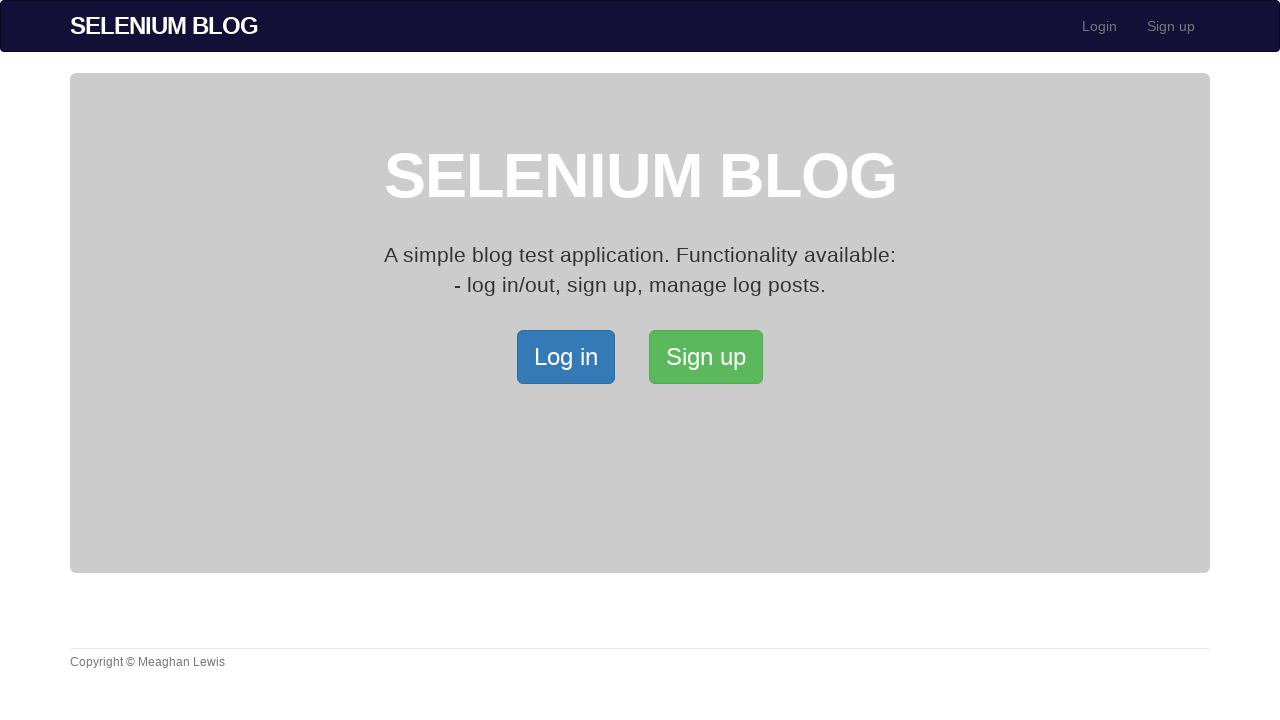

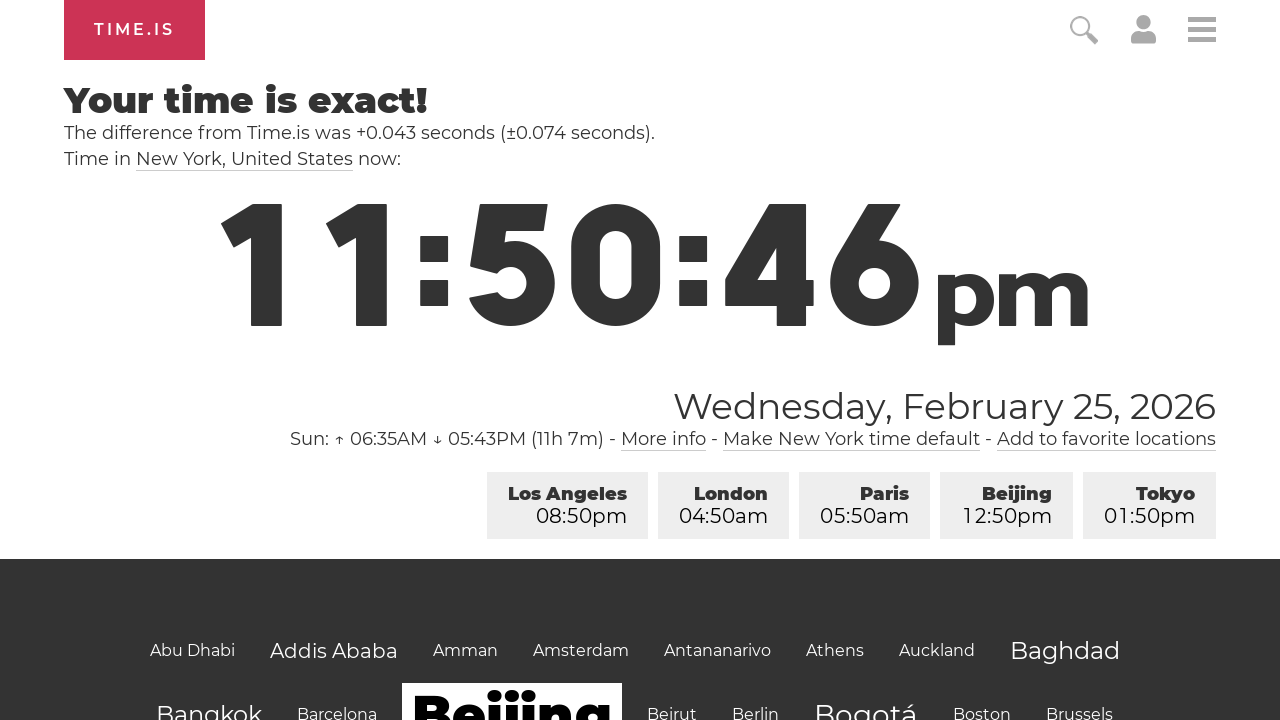